Clicks the About Us link in the footer and verifies it redirects to the about us page

Starting URL: https://parabank.parasoft.com/

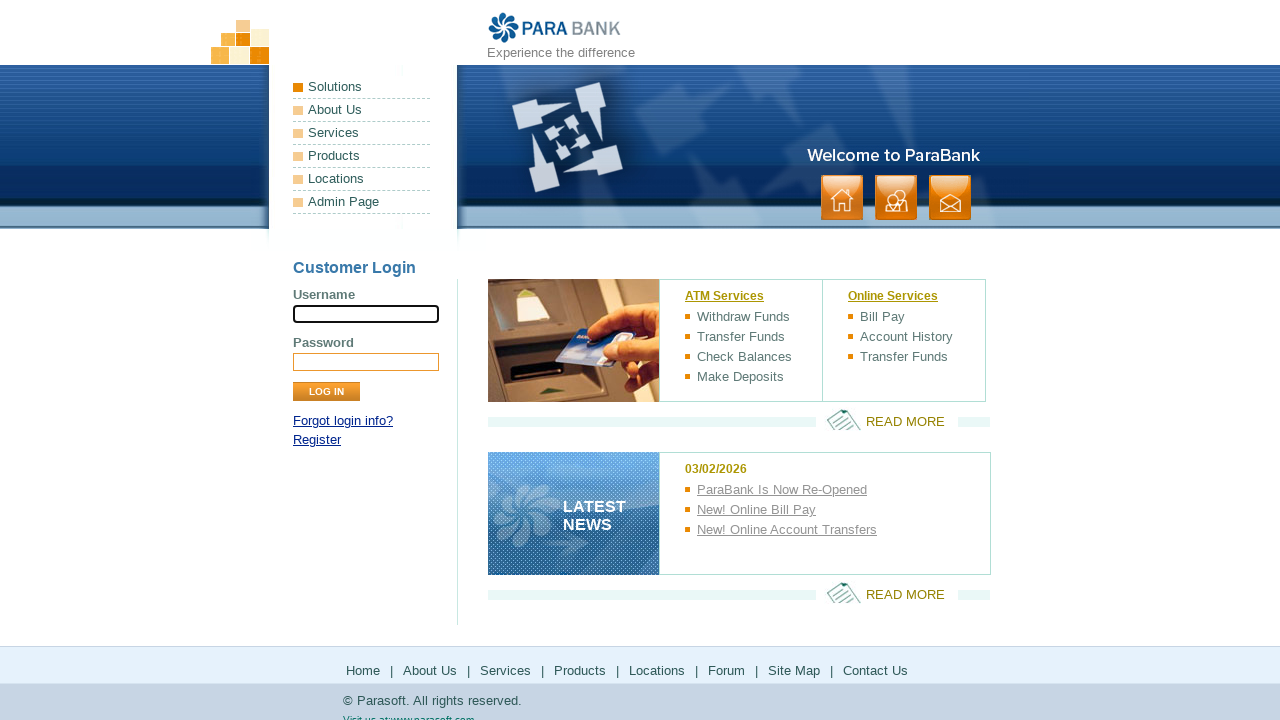

Clicked About Us link in footer at (430, 670) on #footerPanel > ul:nth-child(1) > li:nth-child(2) > a:nth-child(1)
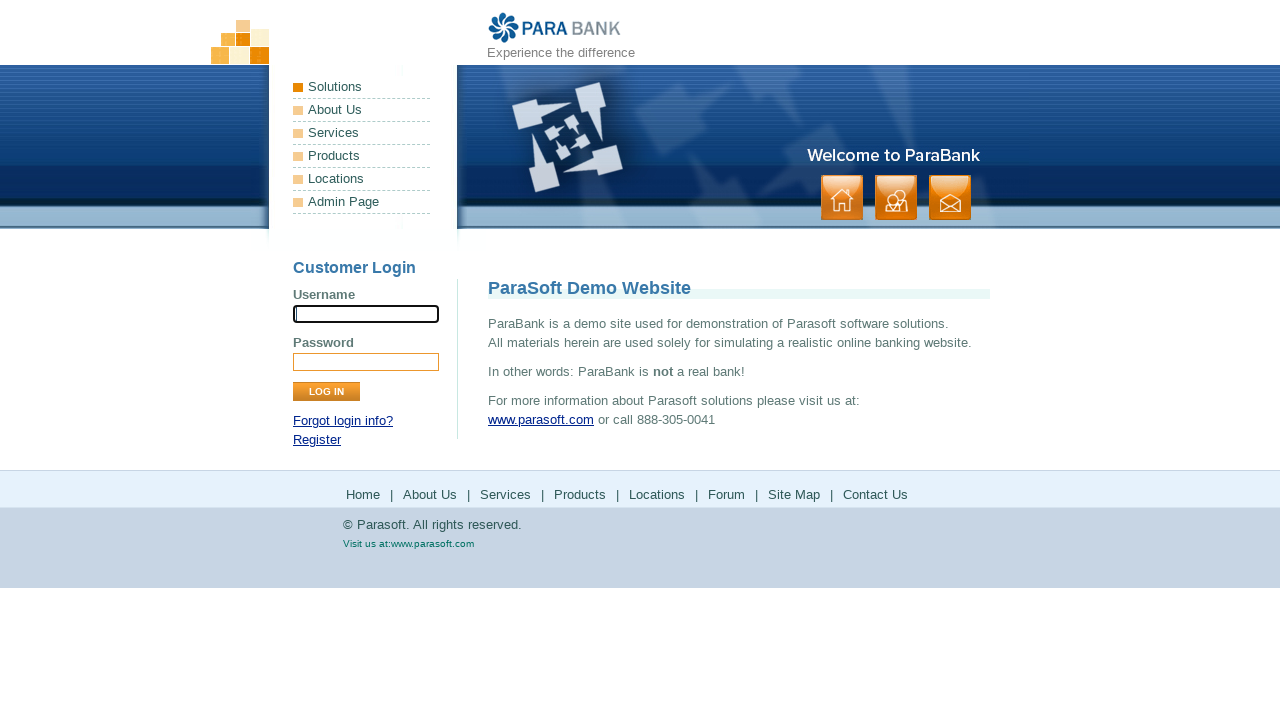

Verified redirect to about us page at https://parabank.parasoft.com/parabank/about.htm
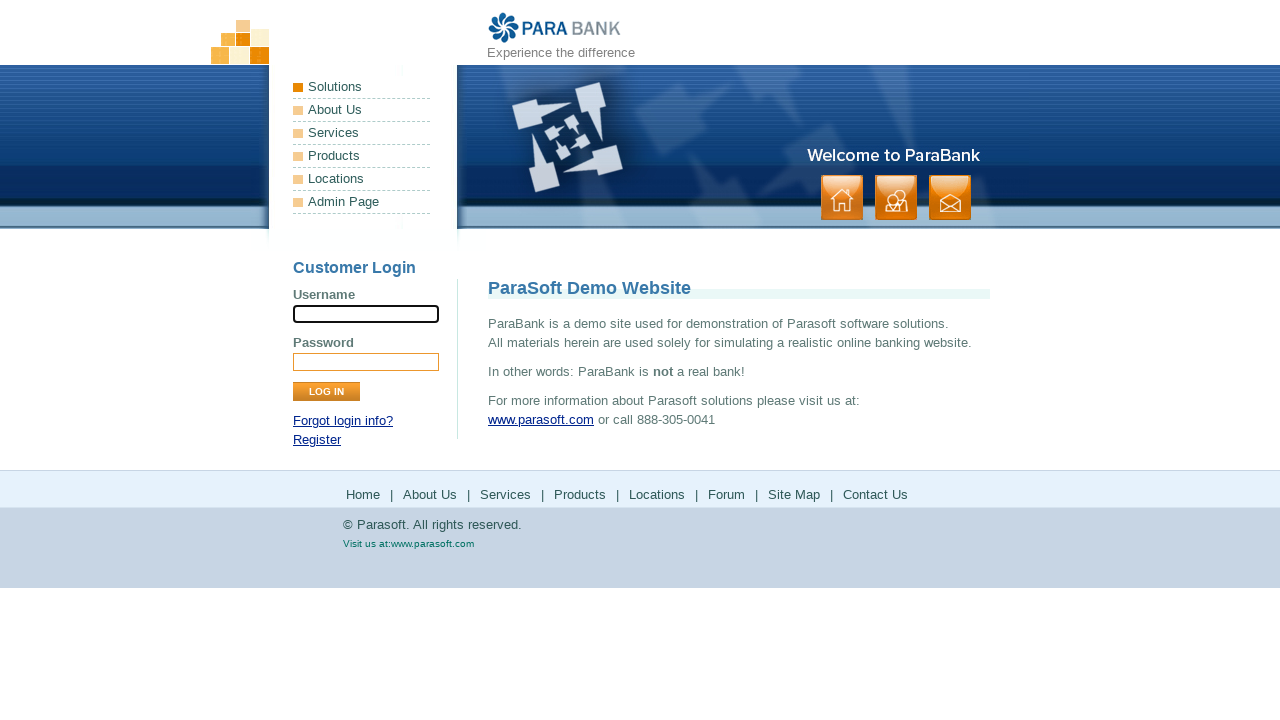

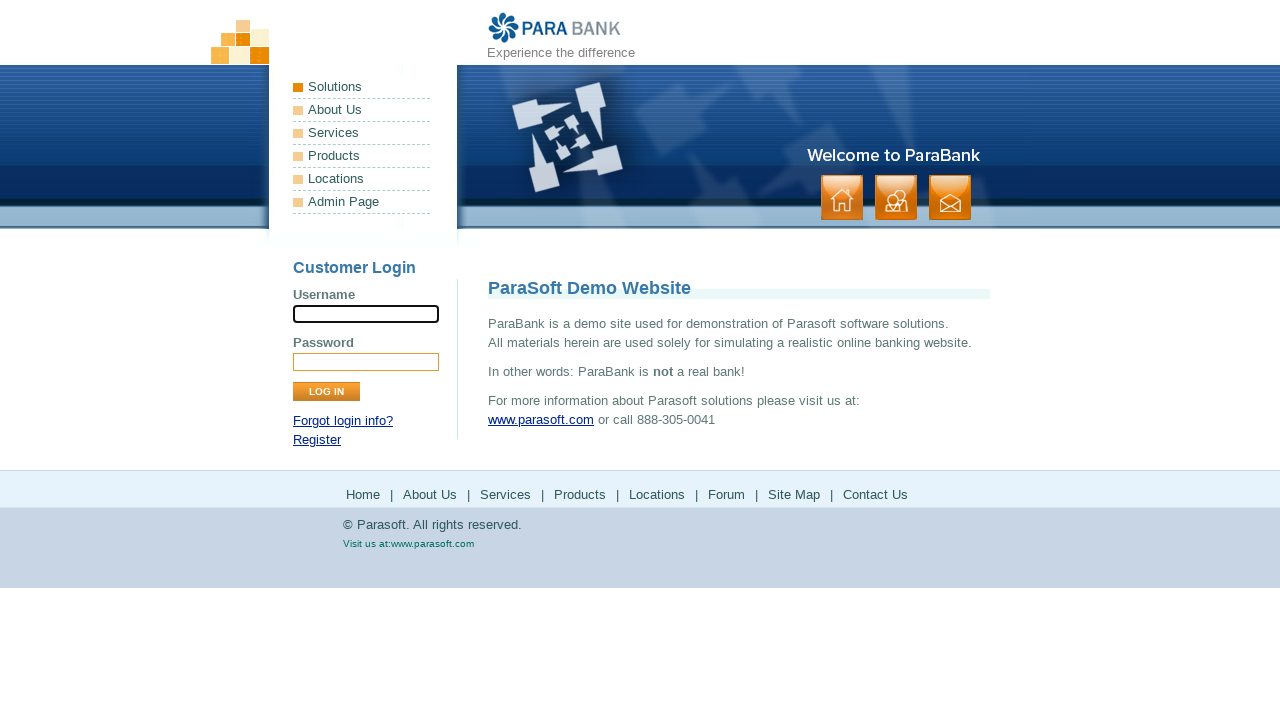